Runs the JetStream browser benchmark by clicking the start button and waiting for the test to complete, then verifies the results are displayed

Starting URL: https://browserbench.org/JetStream/index.html

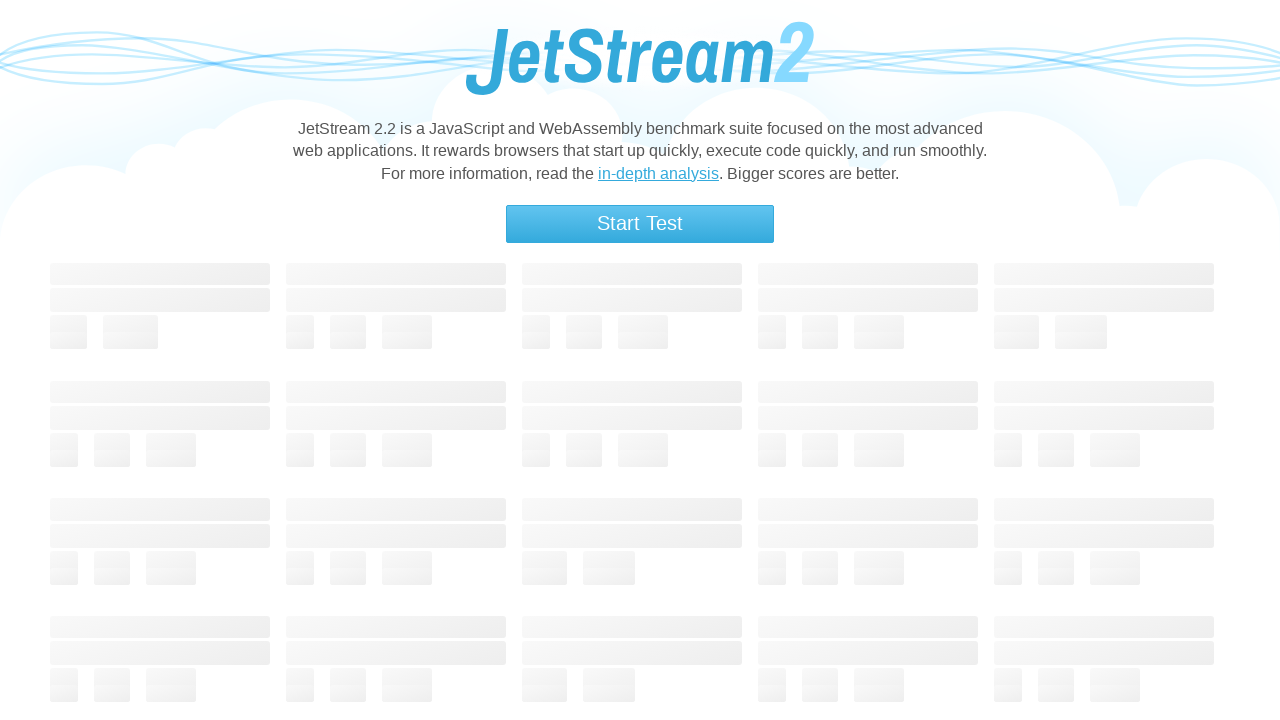

Waited for start button to become visible
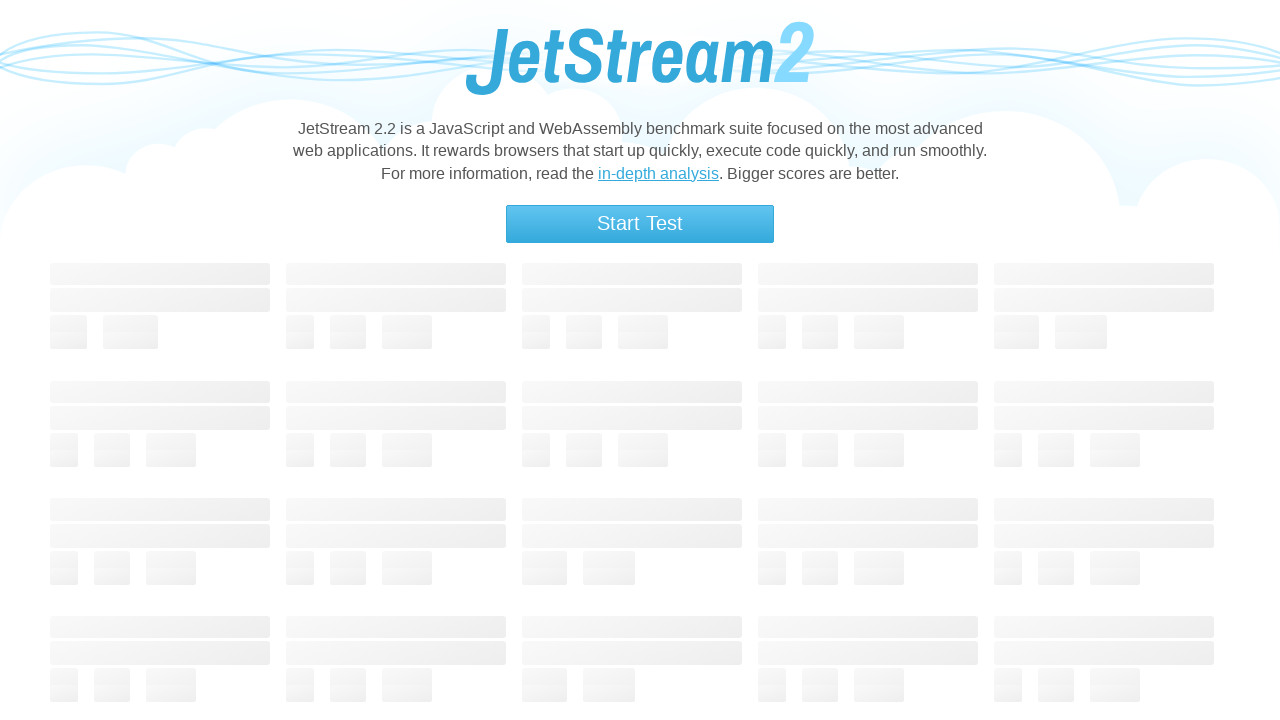

Clicked the start button to begin JetStream benchmark at (640, 224) on .button
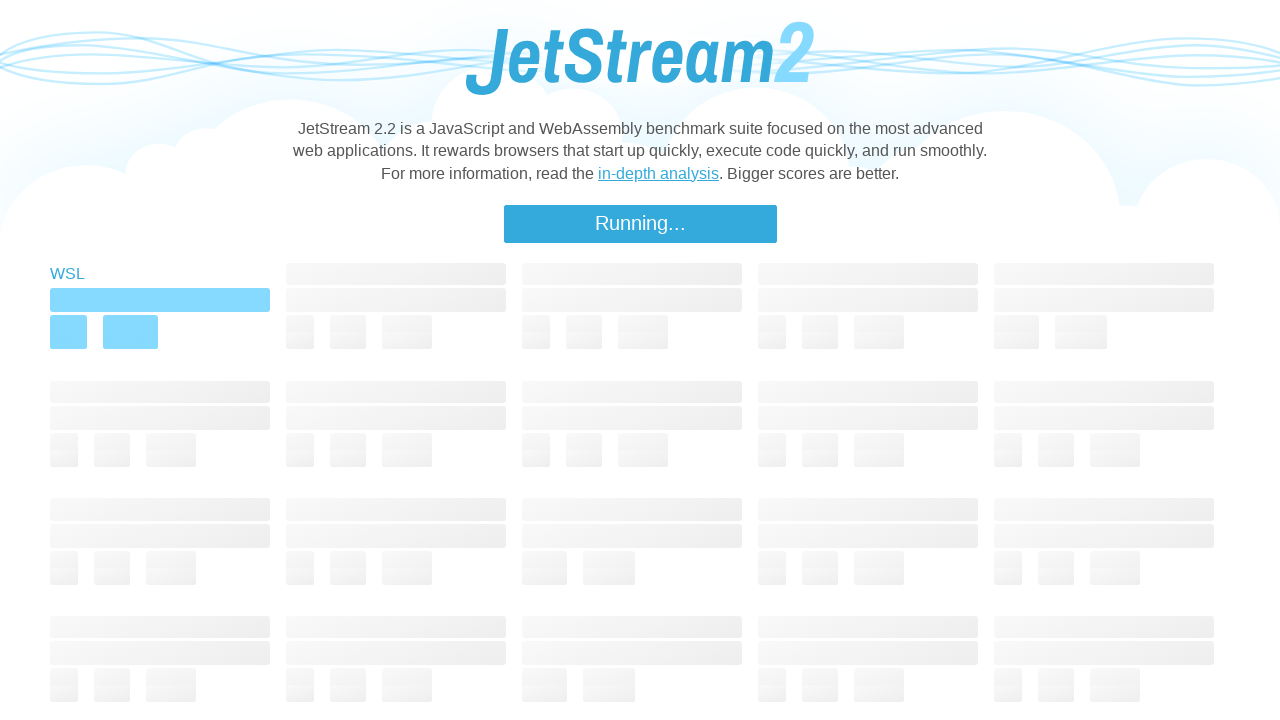

Benchmark completed - done indicator appeared
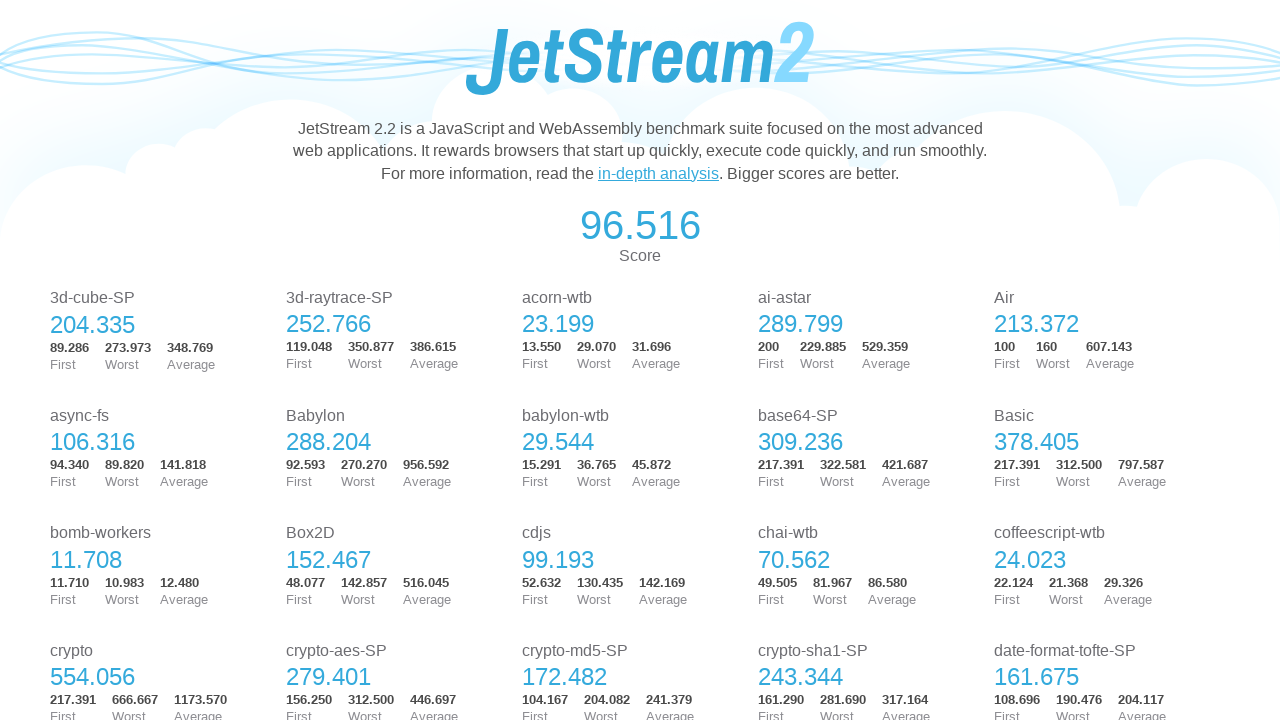

Verified results summary is displayed
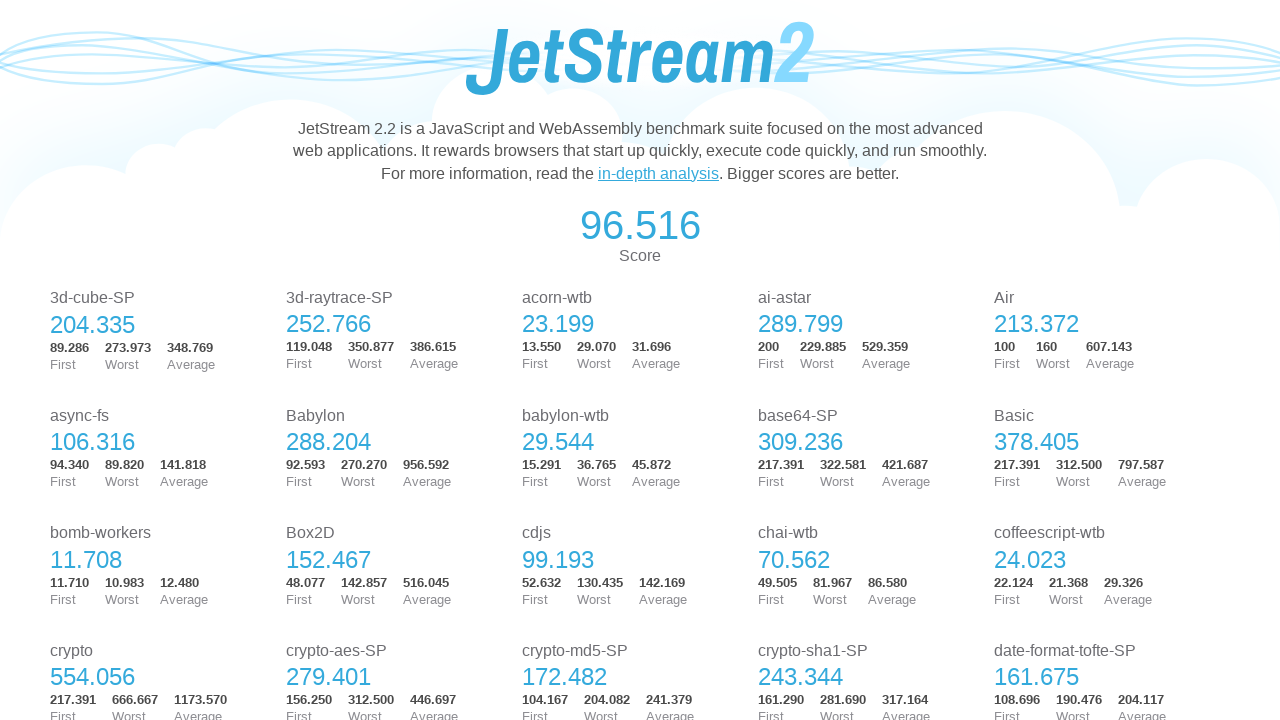

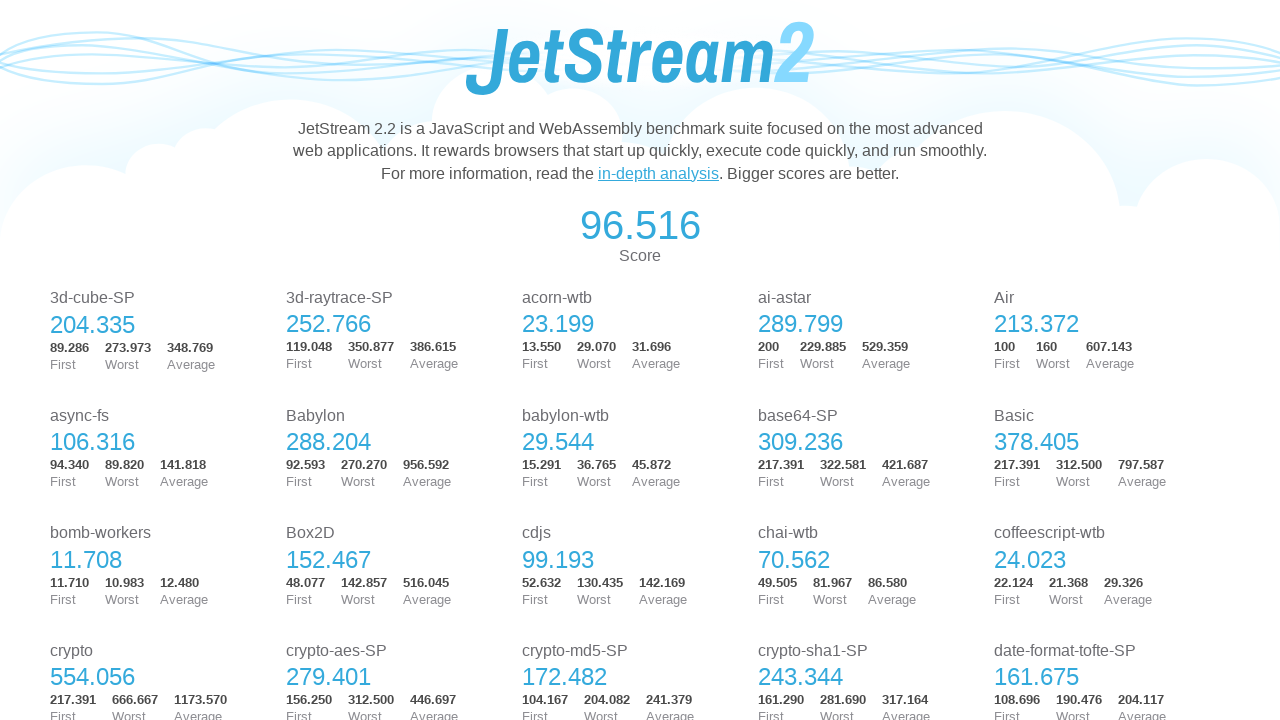